Tests the Playwright documentation site by clicking the "Get started" link and verifying navigation to the intro page

Starting URL: https://playwright.dev/

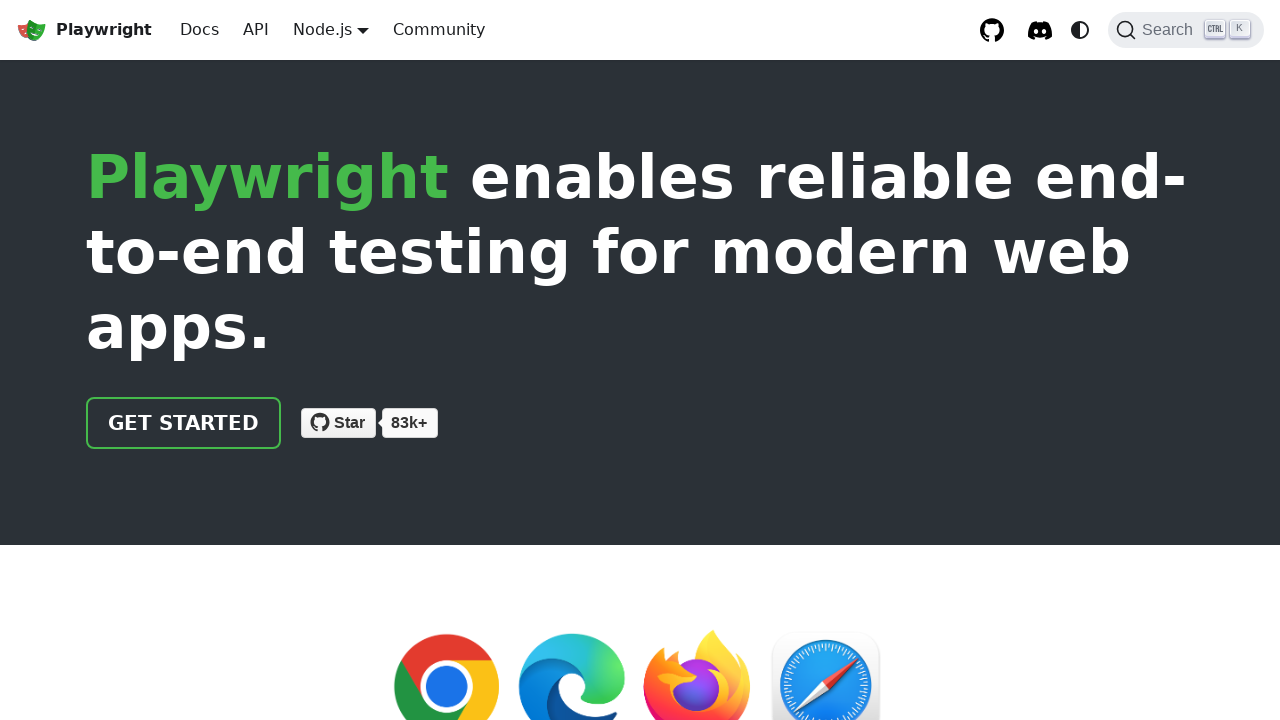

Clicked 'Get started' link on Playwright documentation homepage at (184, 423) on internal:role=link[name="Get started"i]
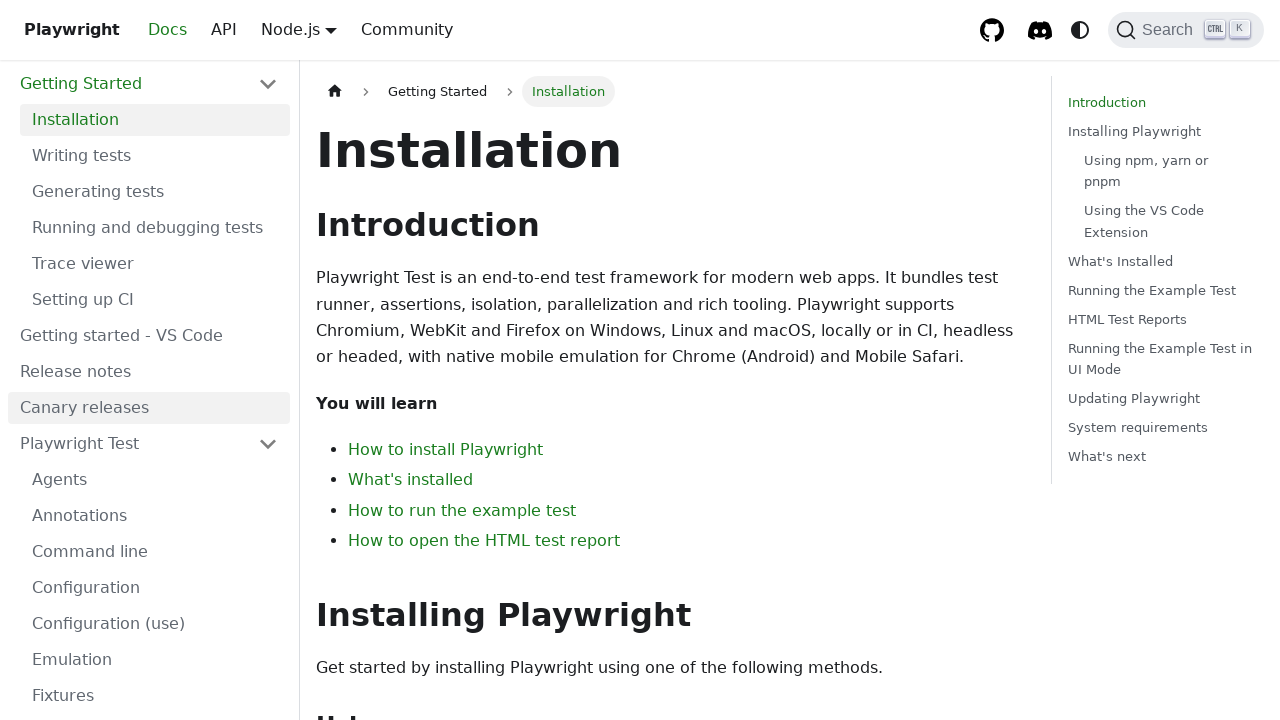

Successfully navigated to intro page
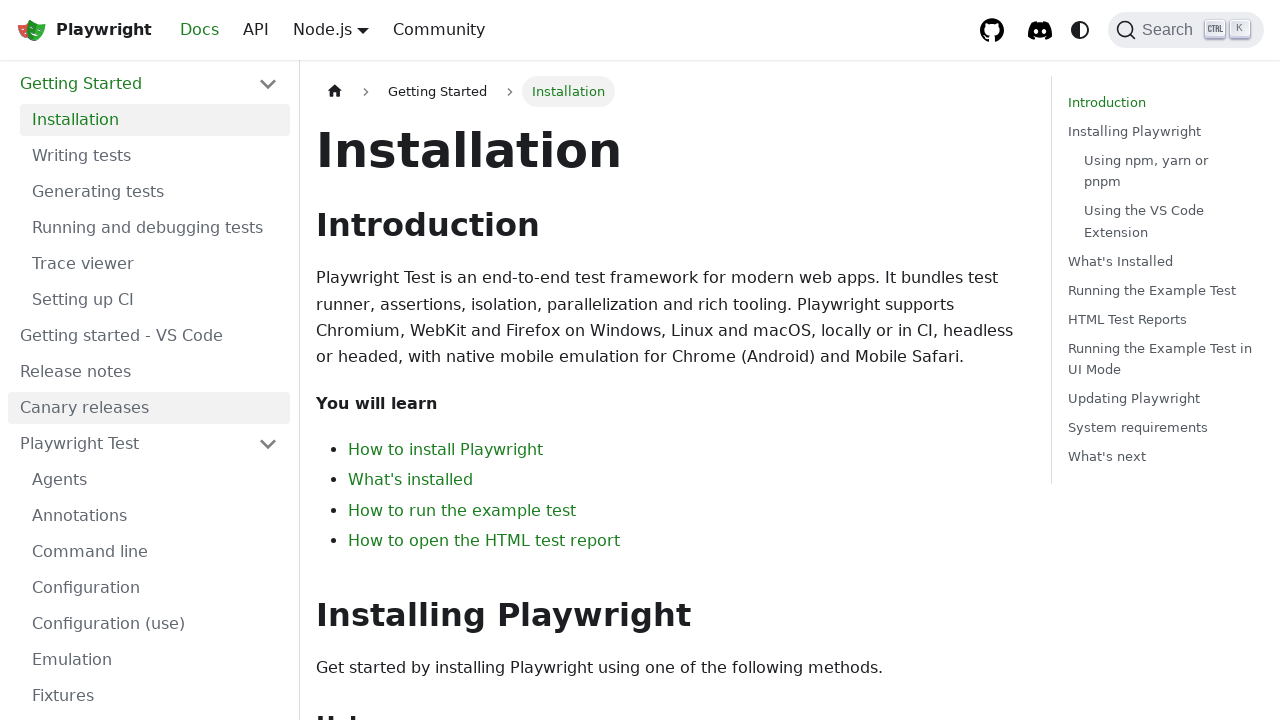

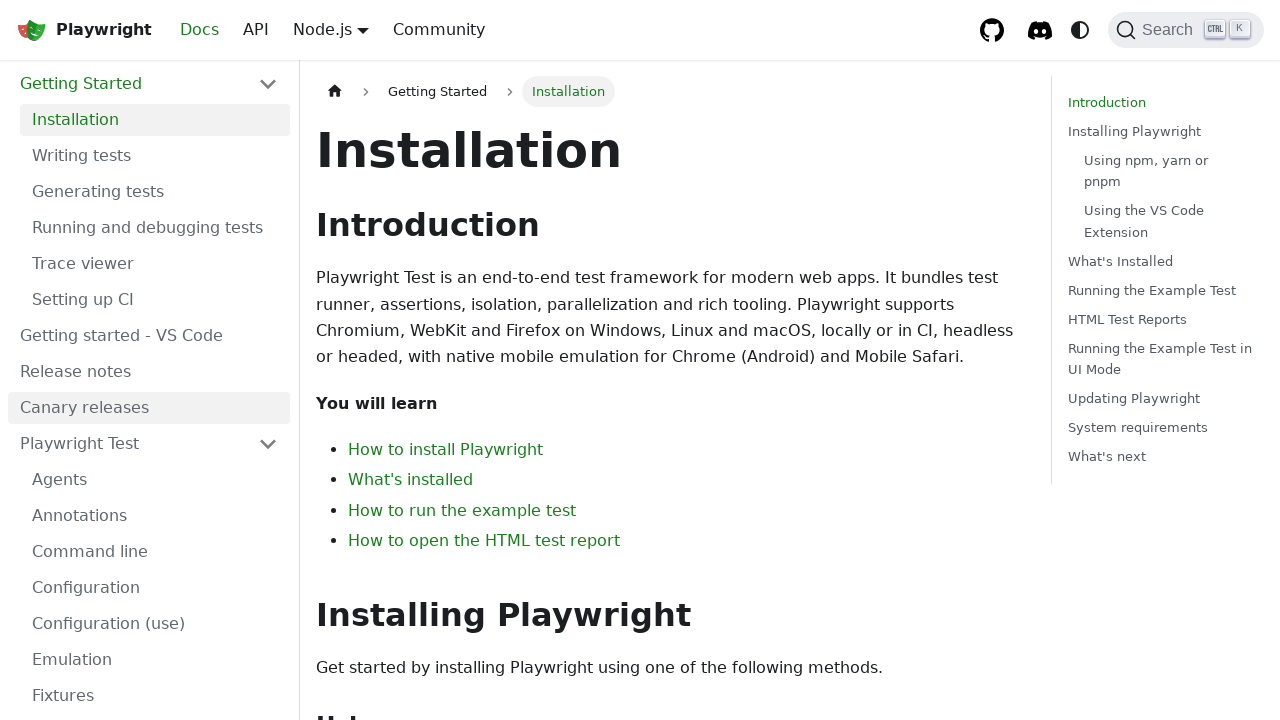